Tests clicking a prompt button, entering text into the JavaScript prompt dialog, and accepting it

Starting URL: https://demoqa.com/alerts

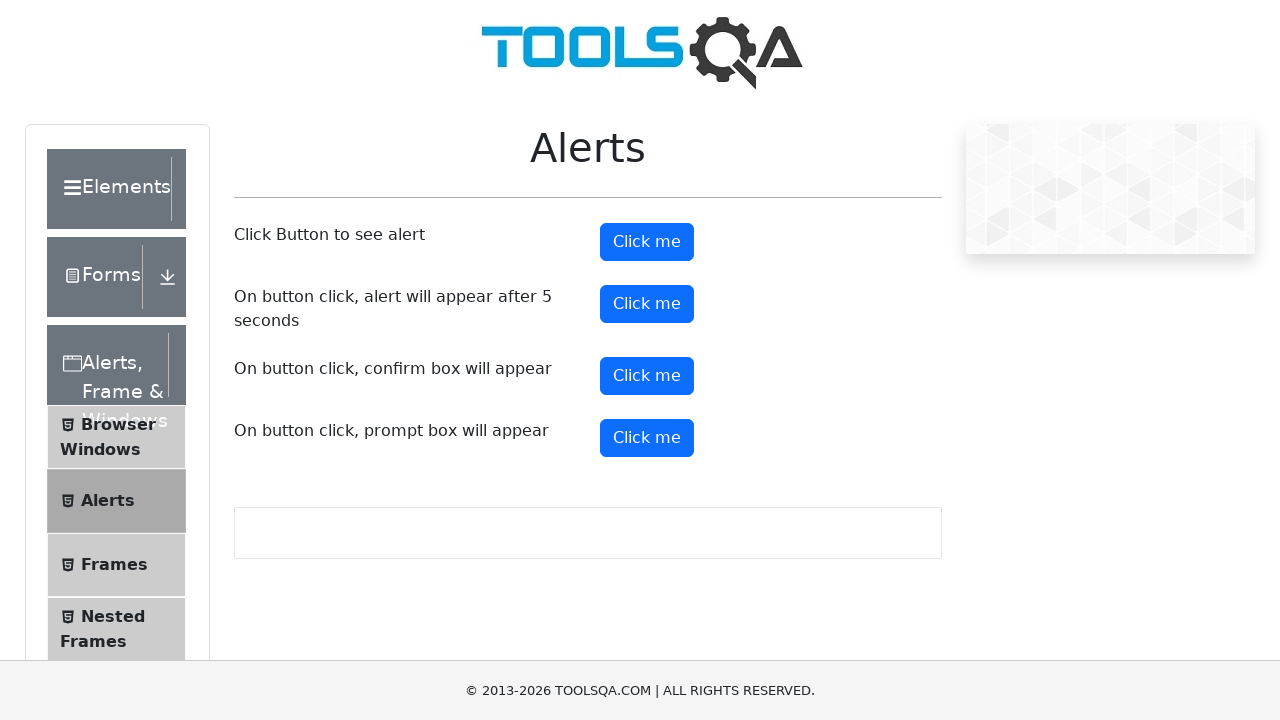

Set up dialog handler to accept prompt with text 'Rose'
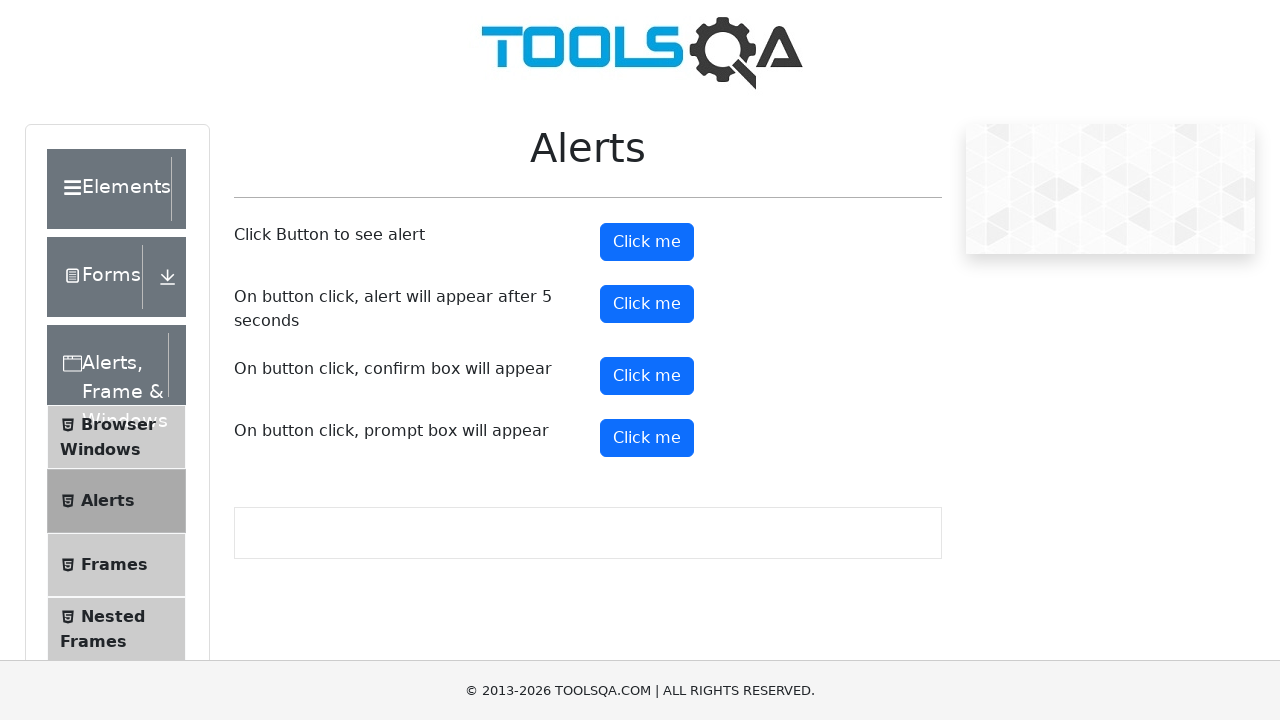

Clicked the prompt button at (647, 438) on button#promtButton
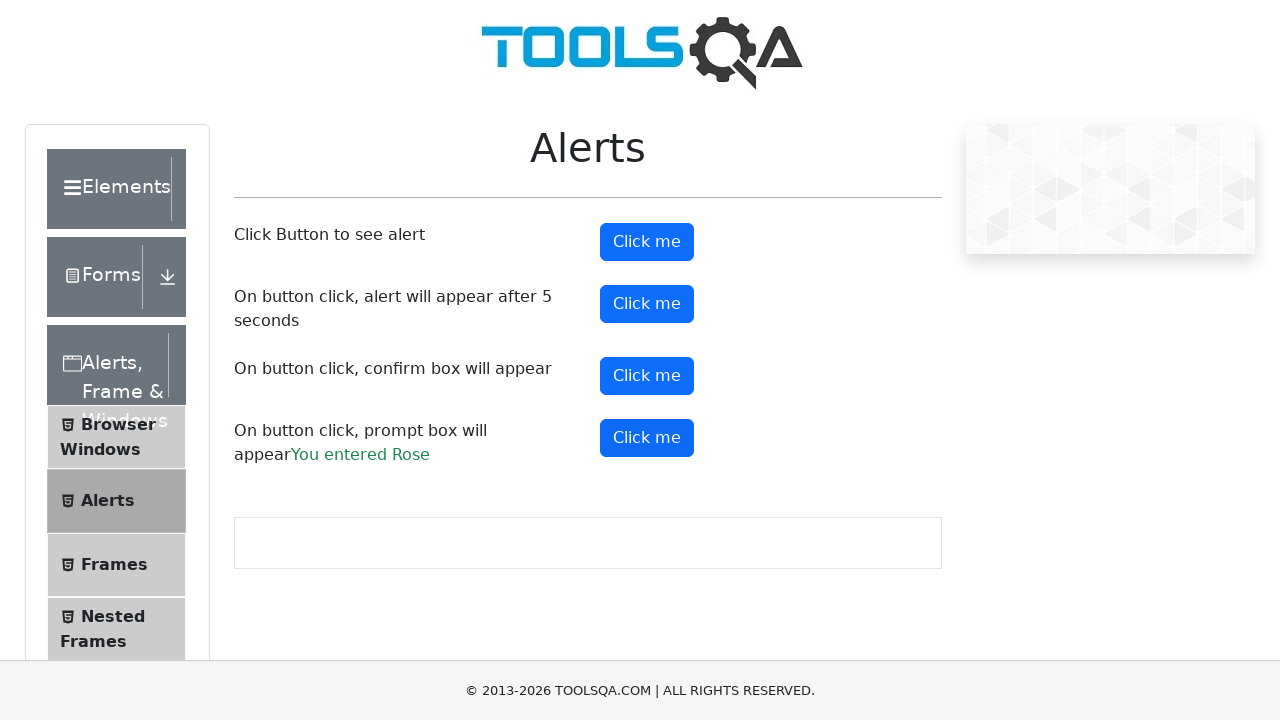

Prompt result appeared on page
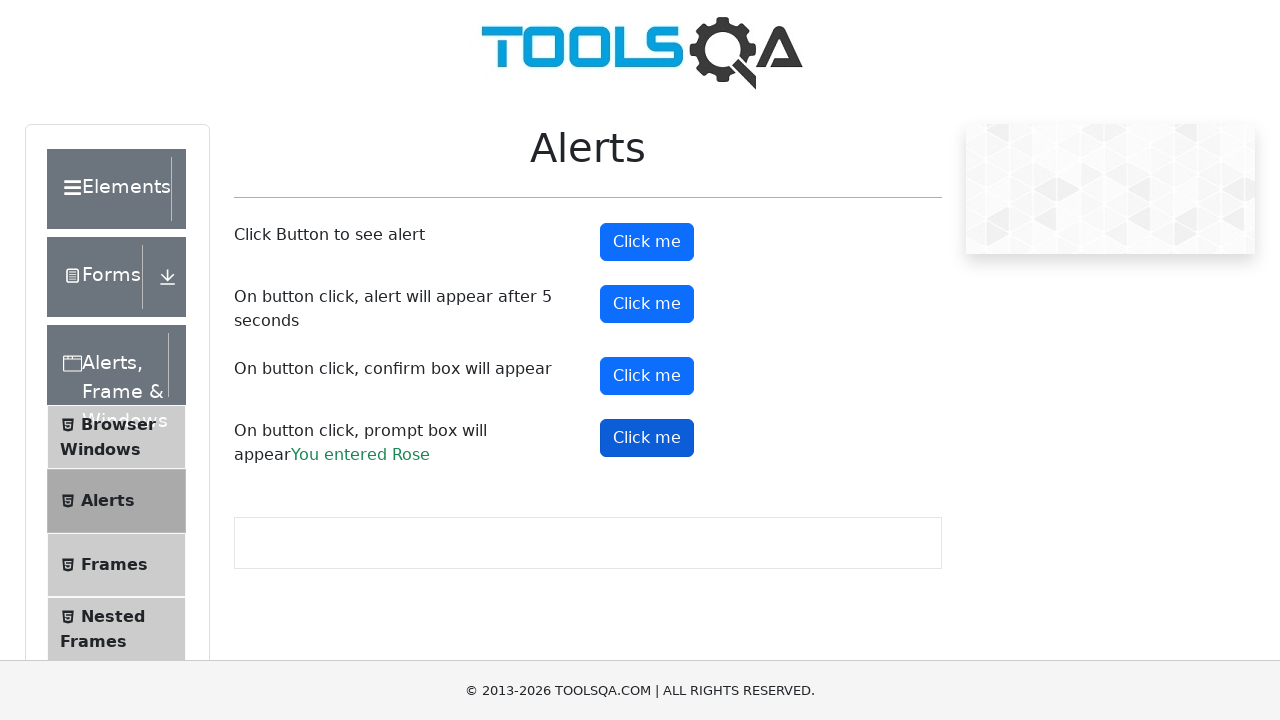

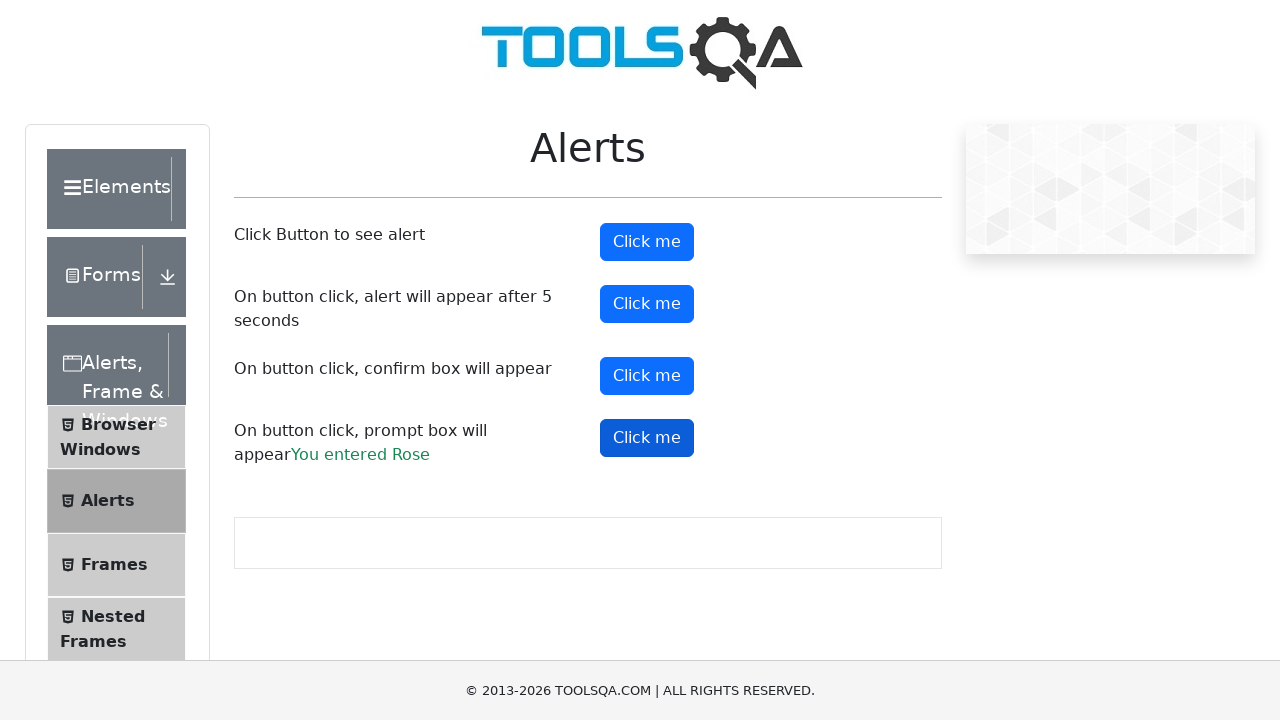